Tests link counting in different sections of a page and opens footer column links in new tabs to verify they work

Starting URL: https://rahulshettyacademy.com/AutomationPractice/

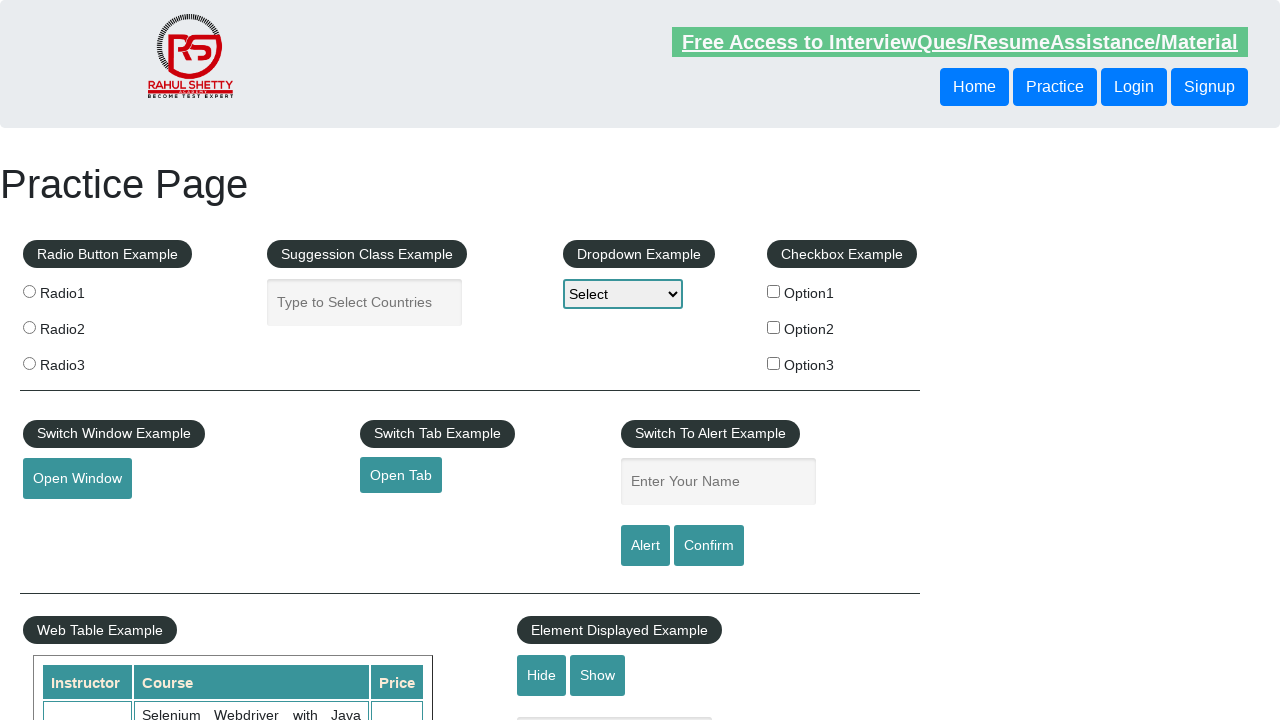

Counted total links on page
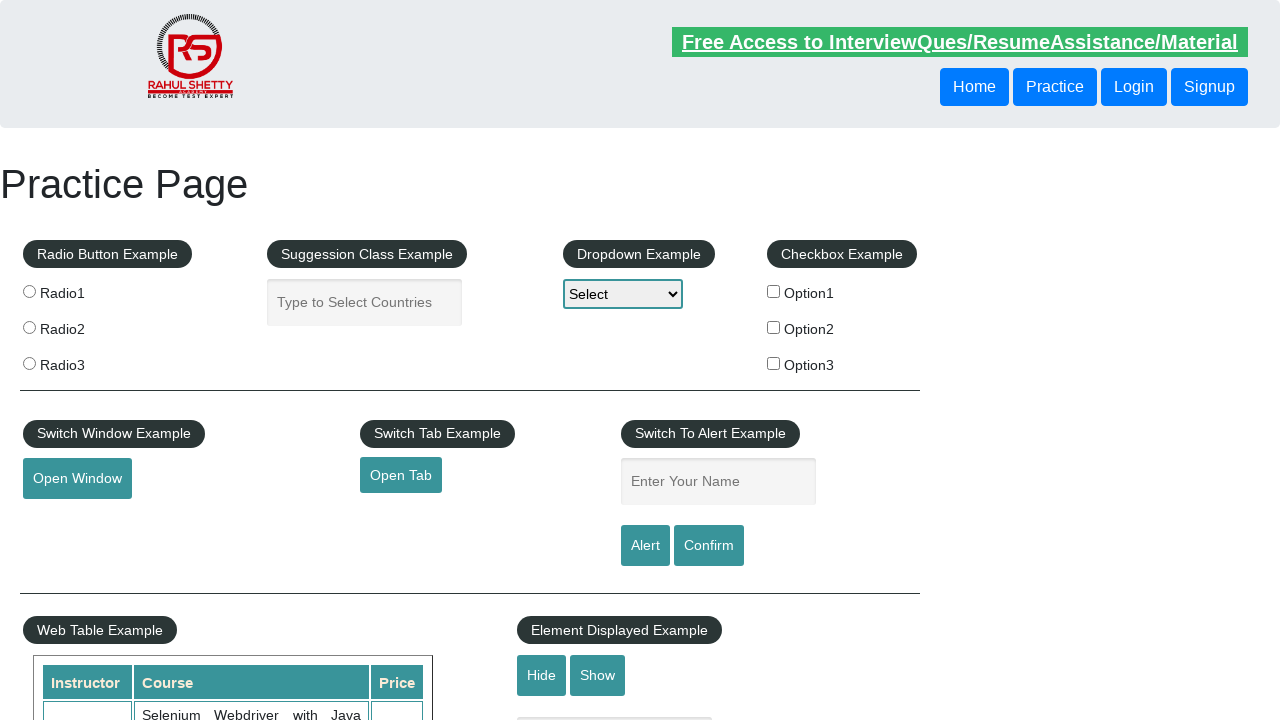

Located footer section with ID gf-BIG
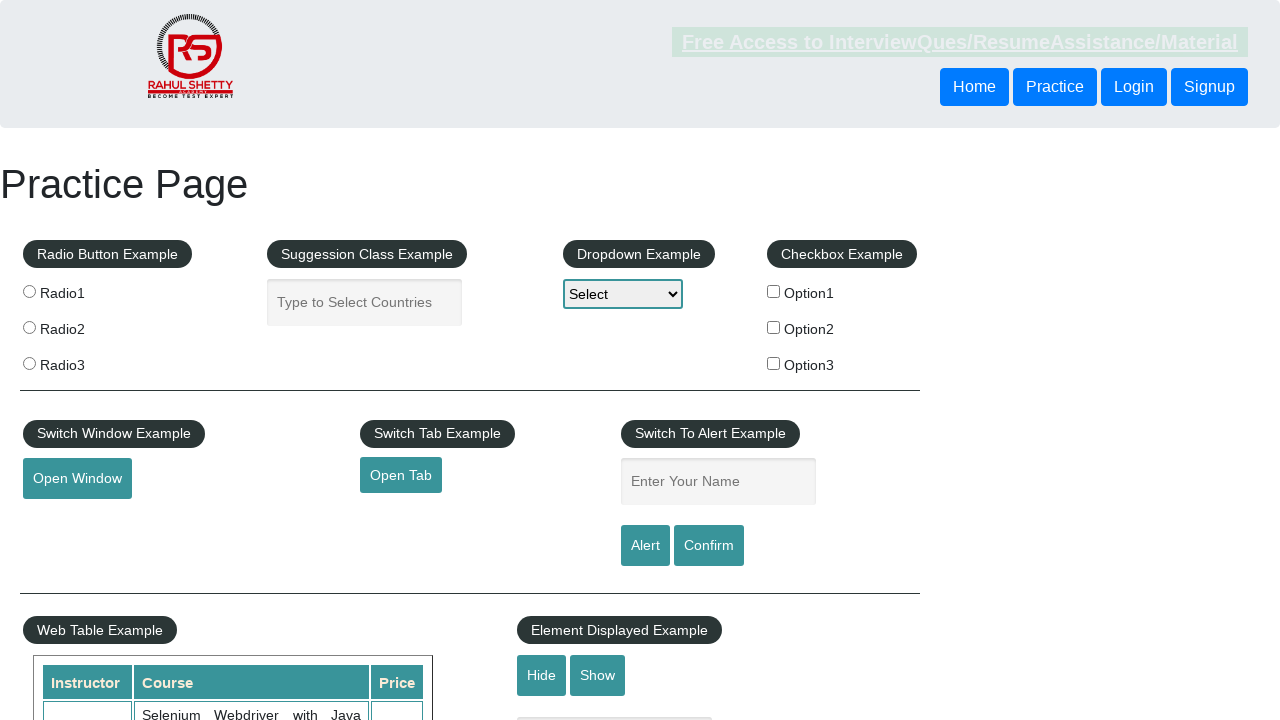

Counted links in footer section
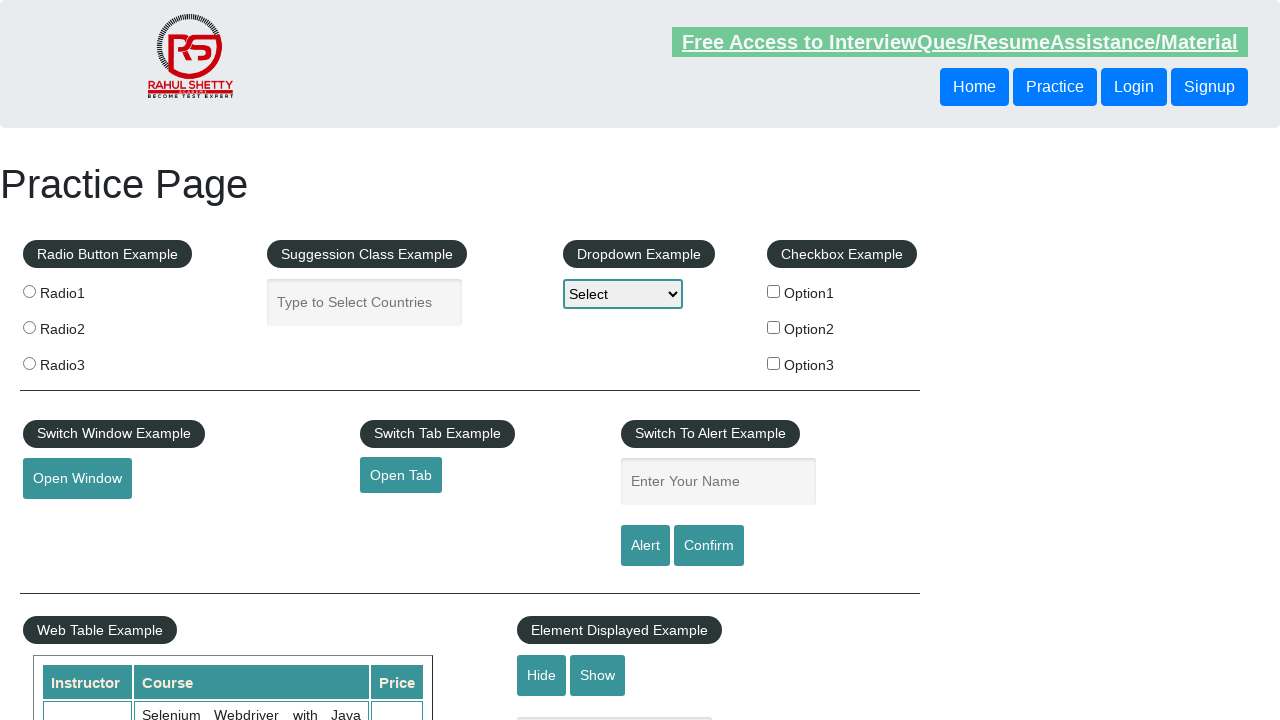

Located first column of footer
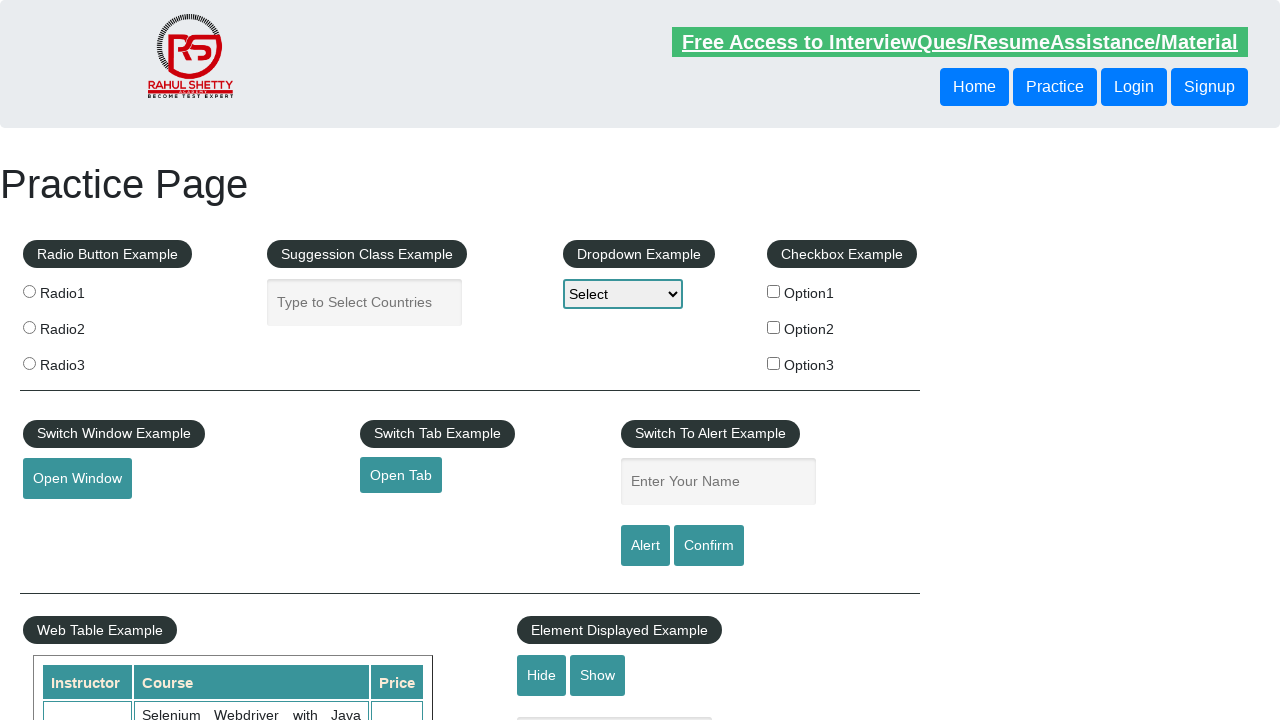

Counted links in first footer column
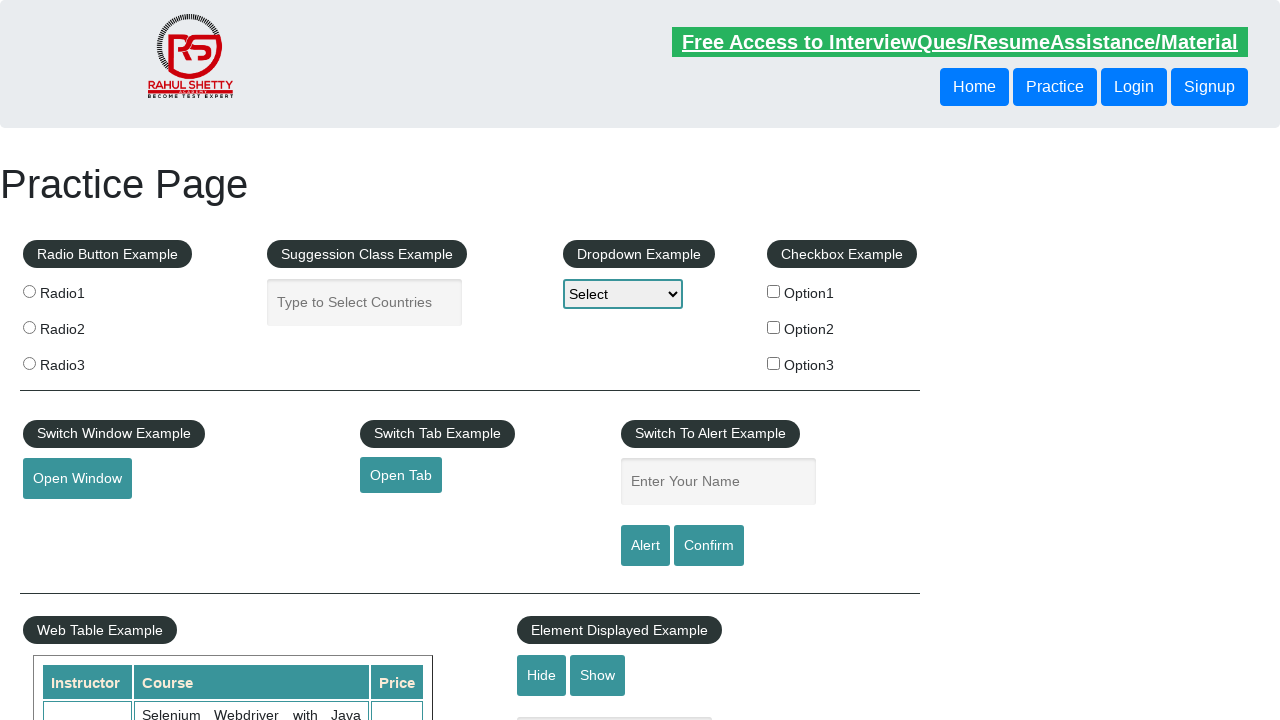

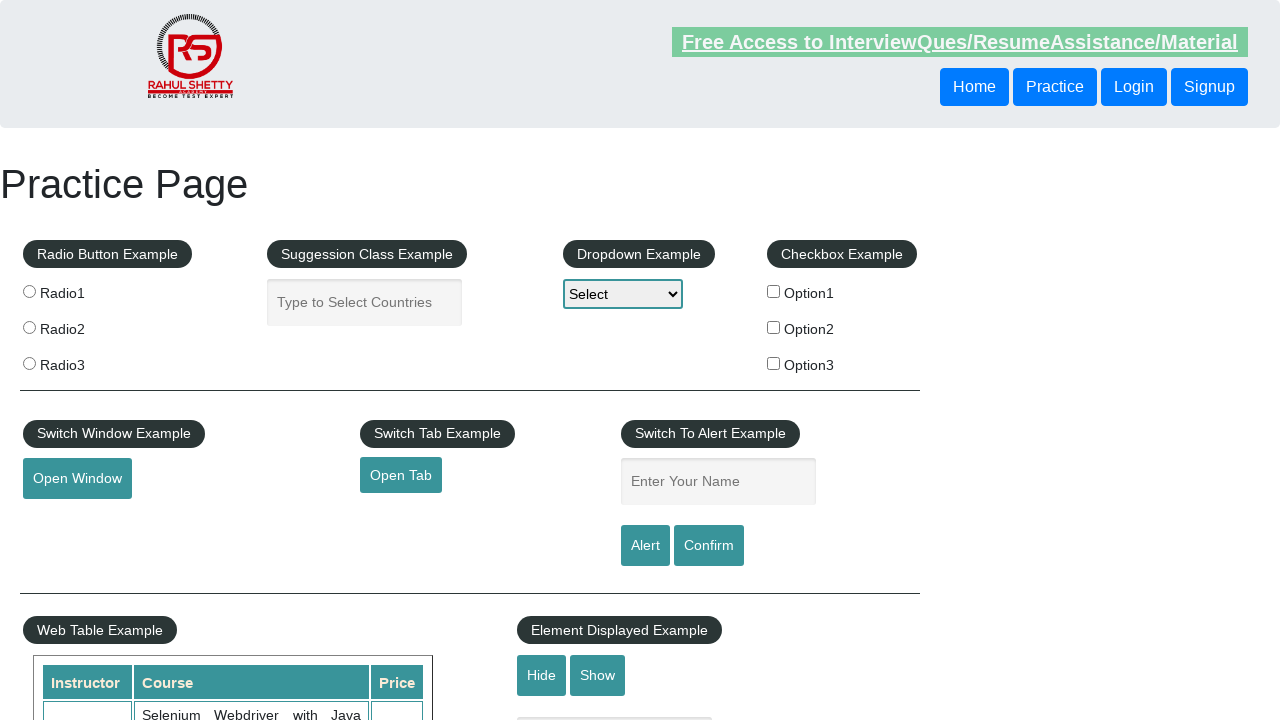